Tests select menu functionality on demoqa.com by selecting an option from a dropdown by index

Starting URL: https://demoqa.com/select-menu

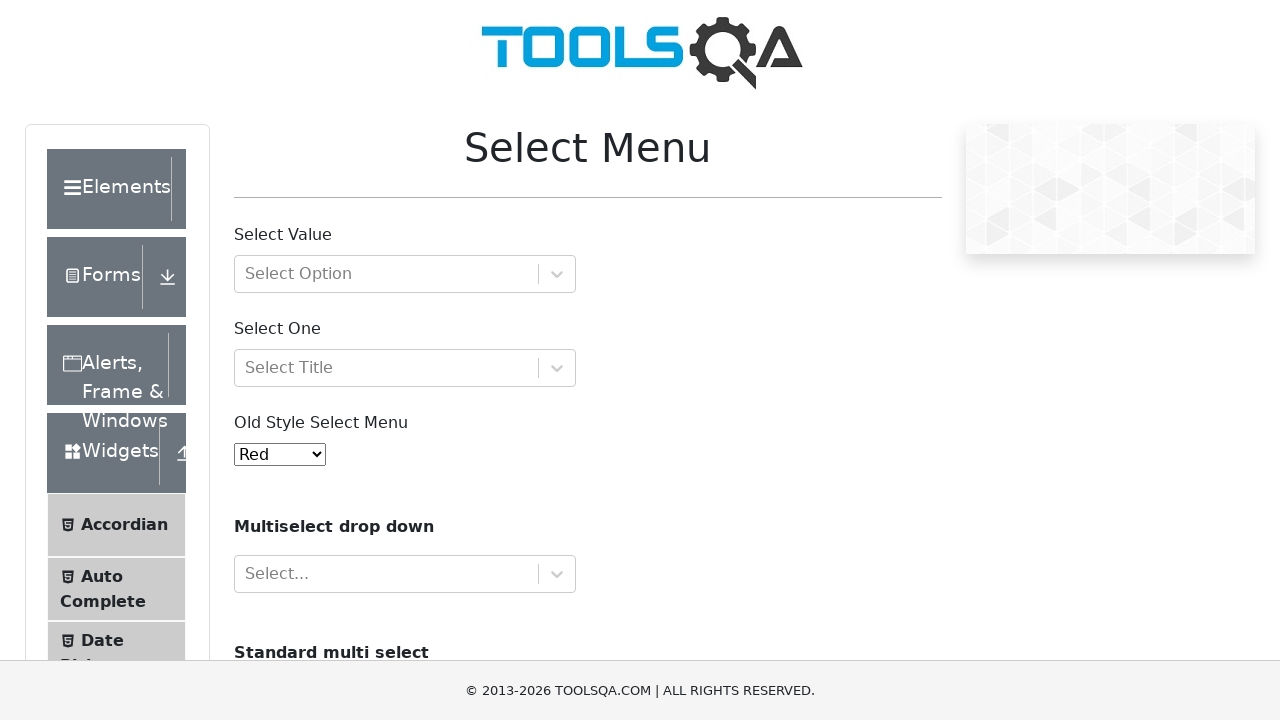

Navigated to select menu page on demoqa.com
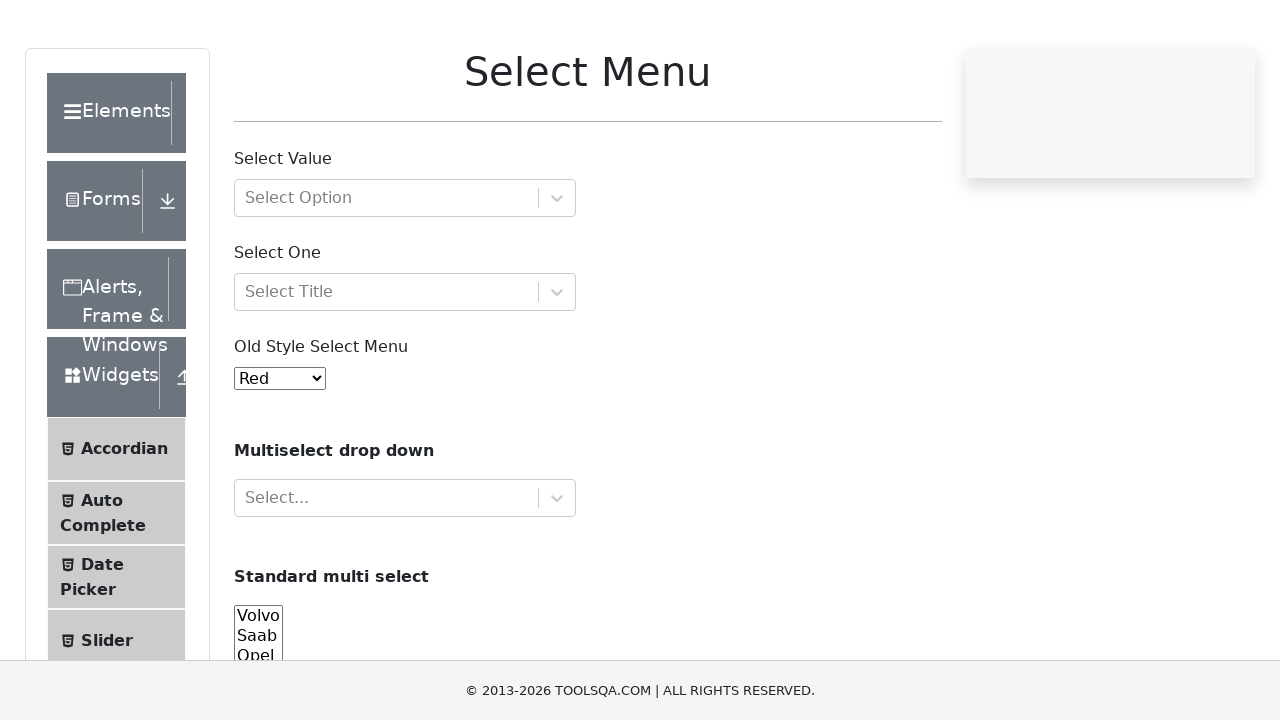

Selected 4th option (index 3) from old style select menu on #oldSelectMenu
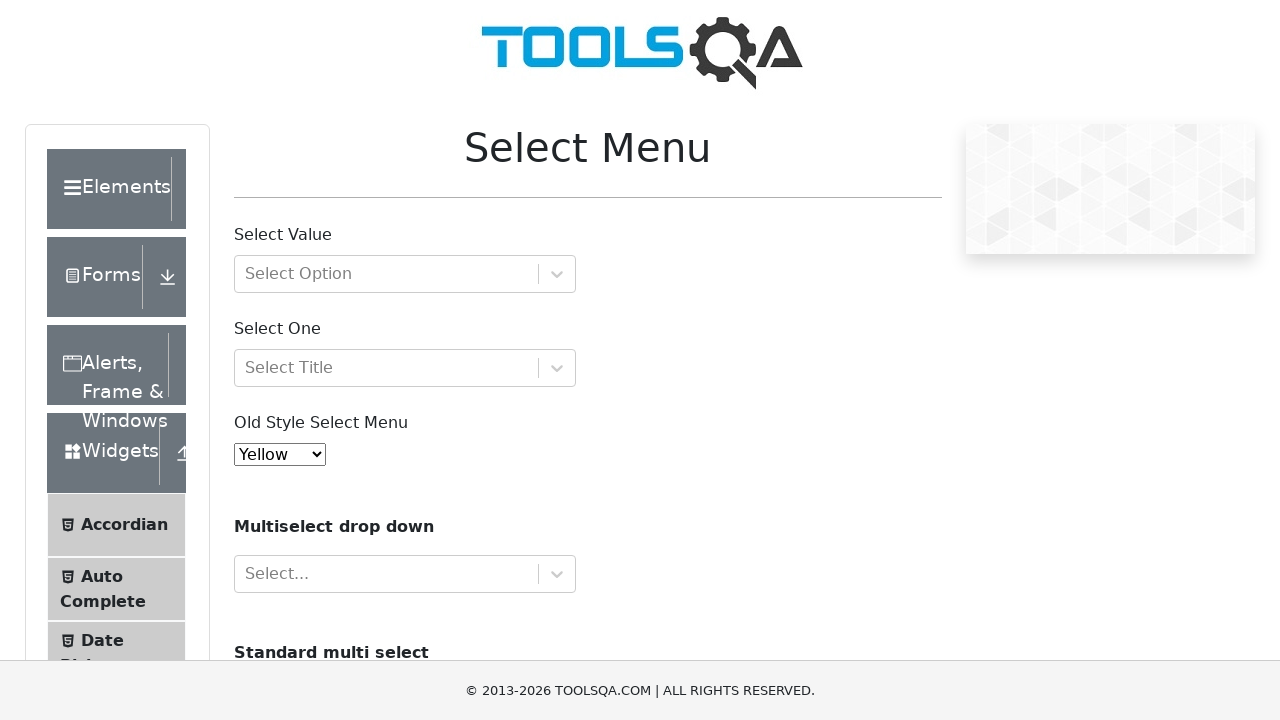

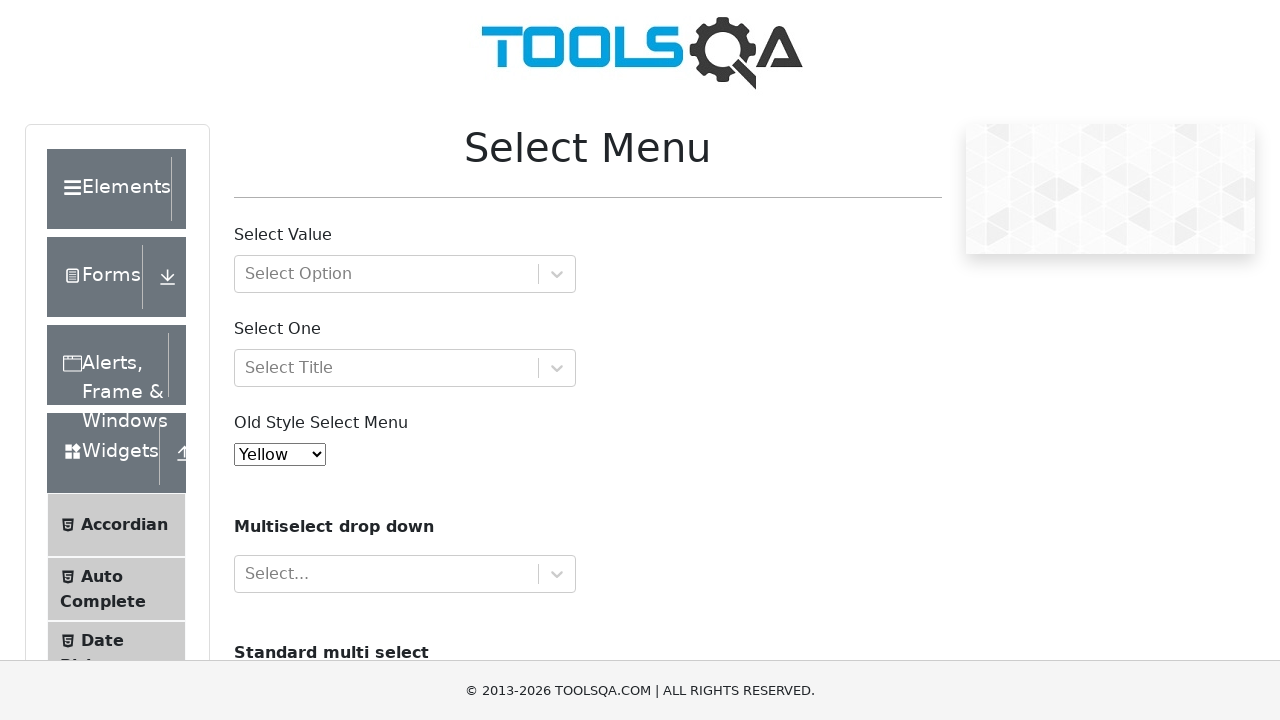